Navigates to a sample page and retrieves the dimensions (height and width) of two image elements using Playwright's bounding box functionality to verify element sizing.

Starting URL: http://deluxe-menu.com/popup-mode-sample.html

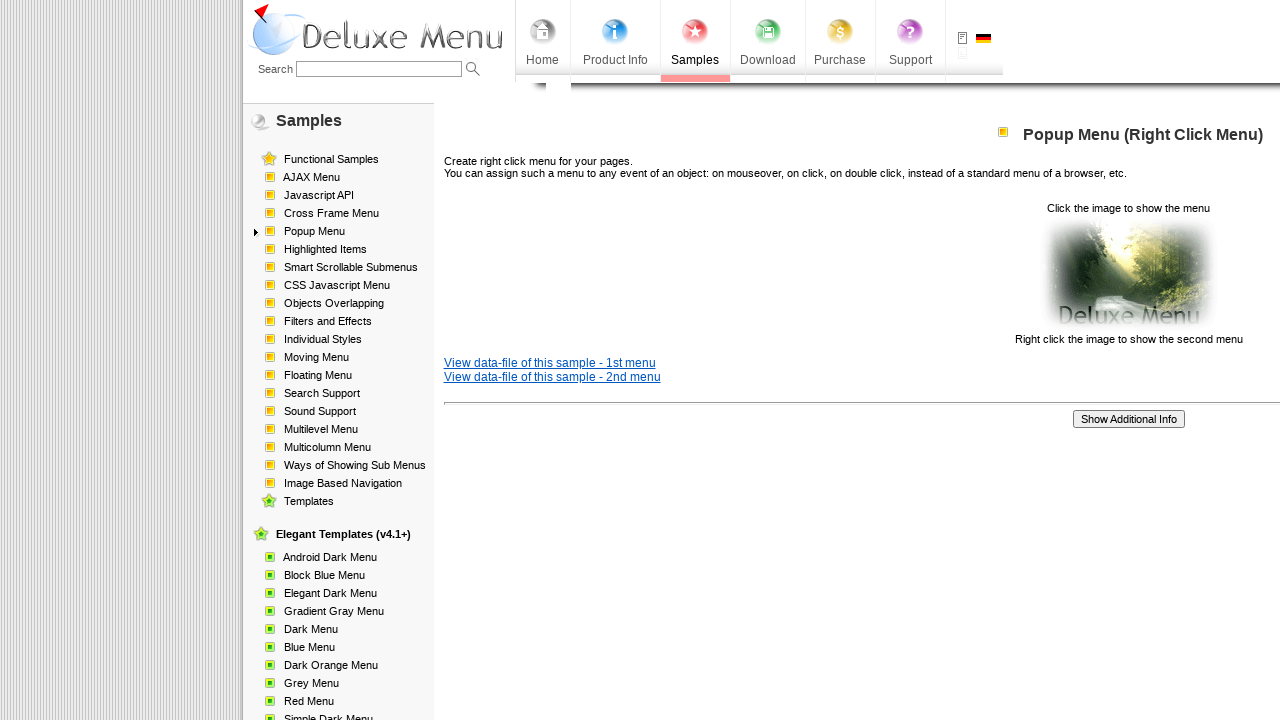

Set viewport size to 1920x1080
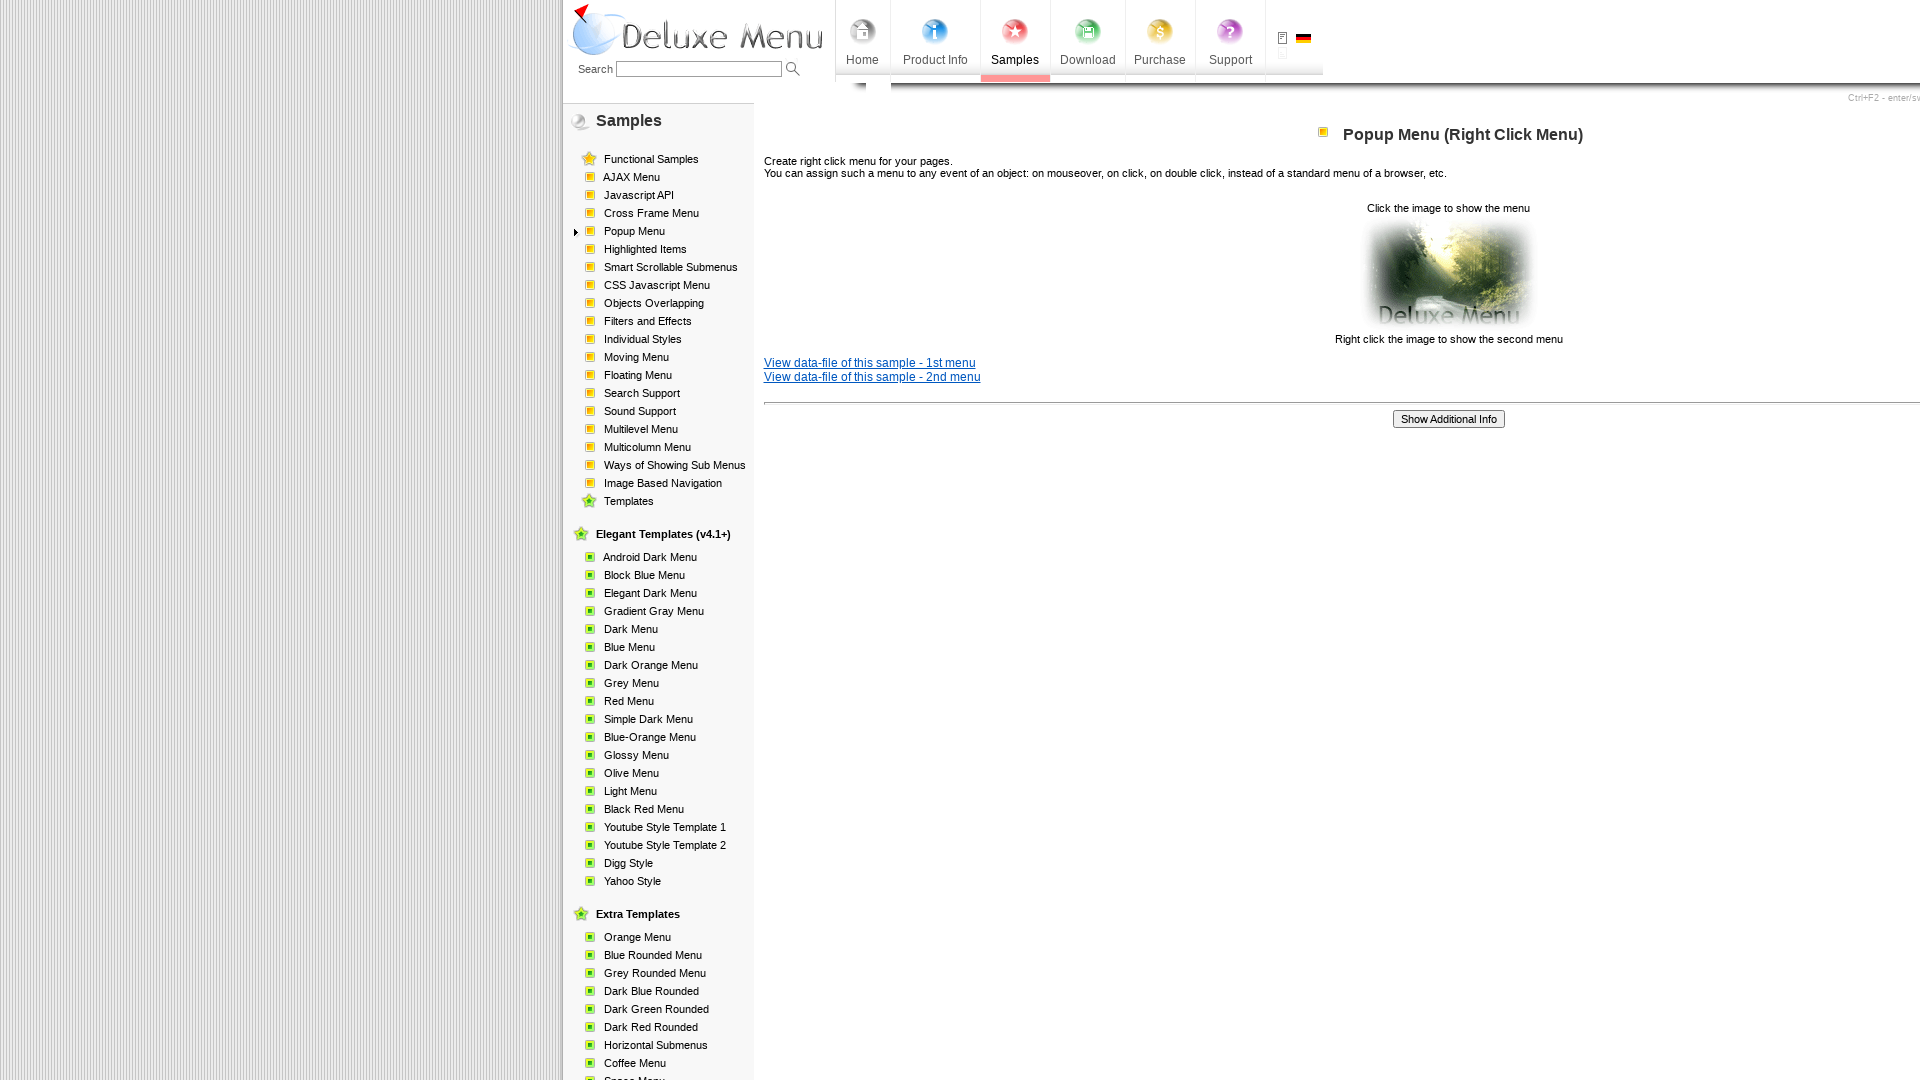

Waited for first image element to load
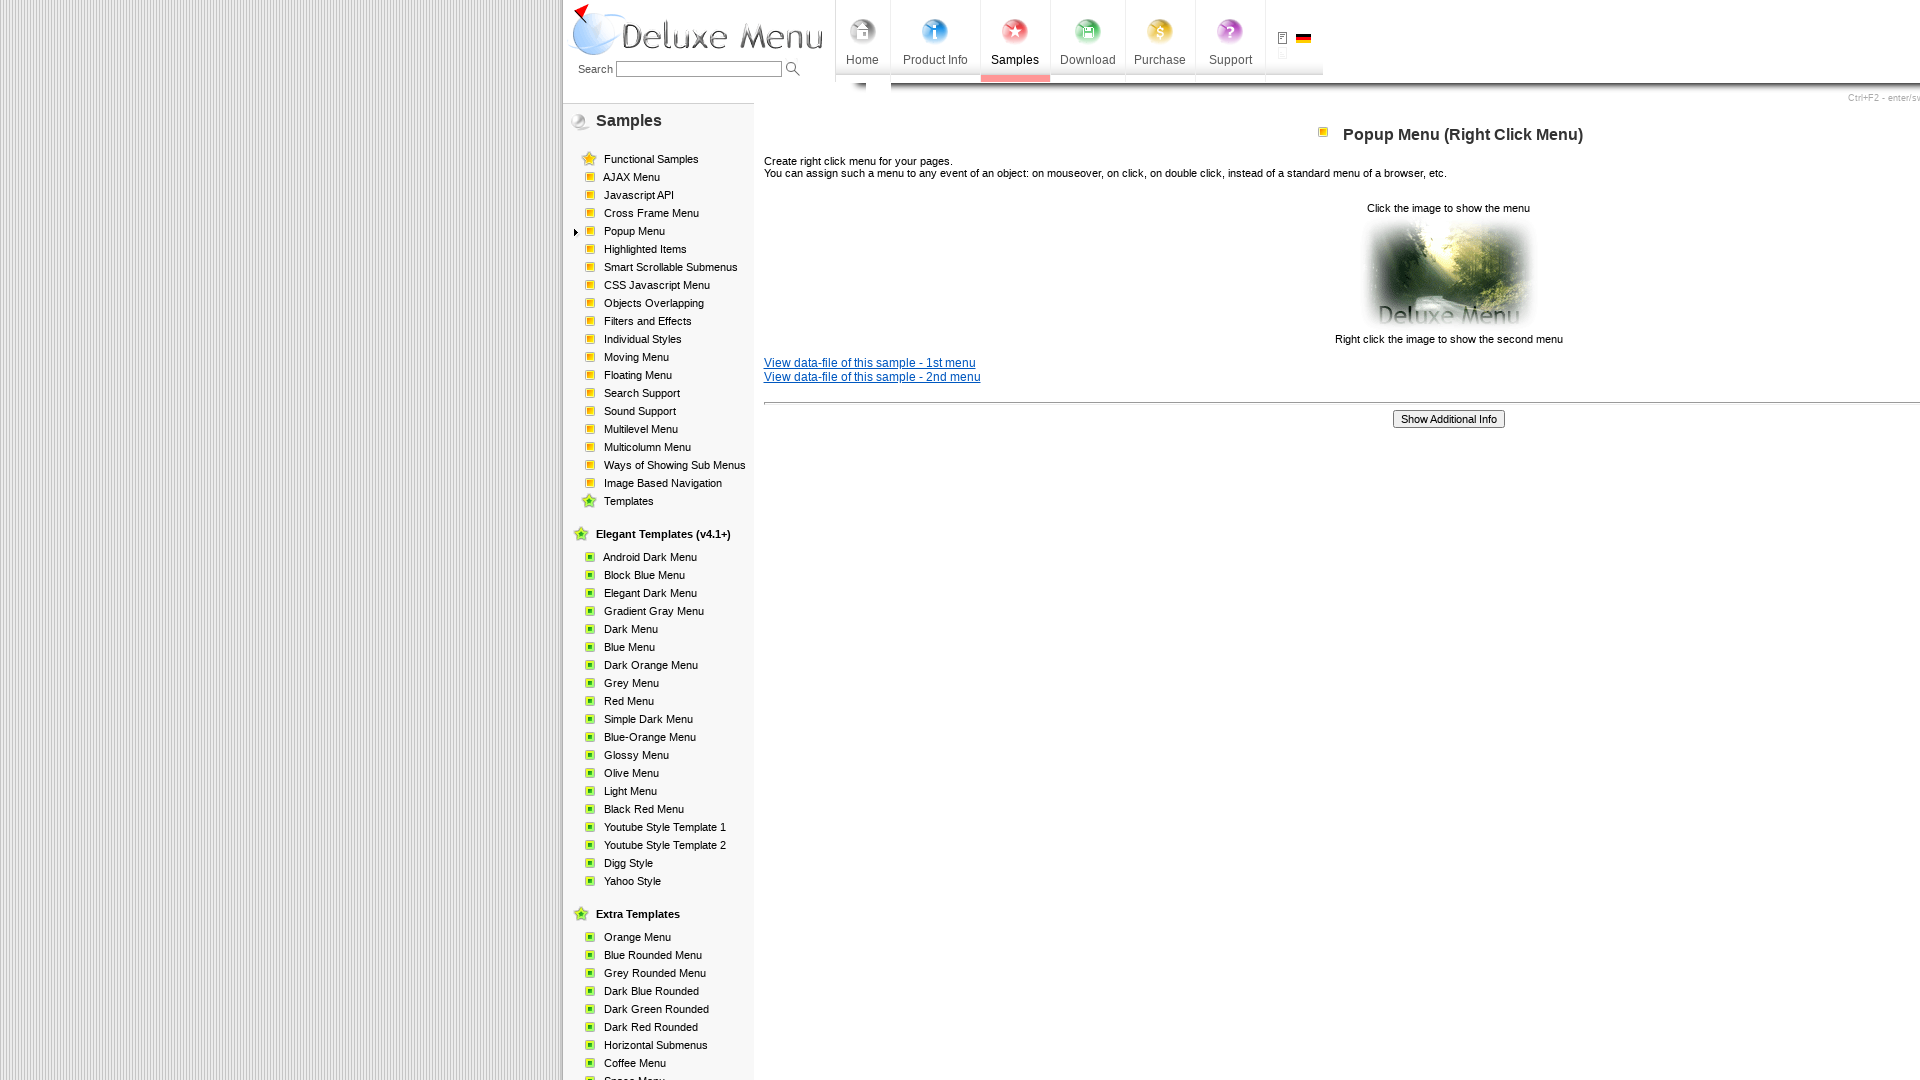

Located first image element
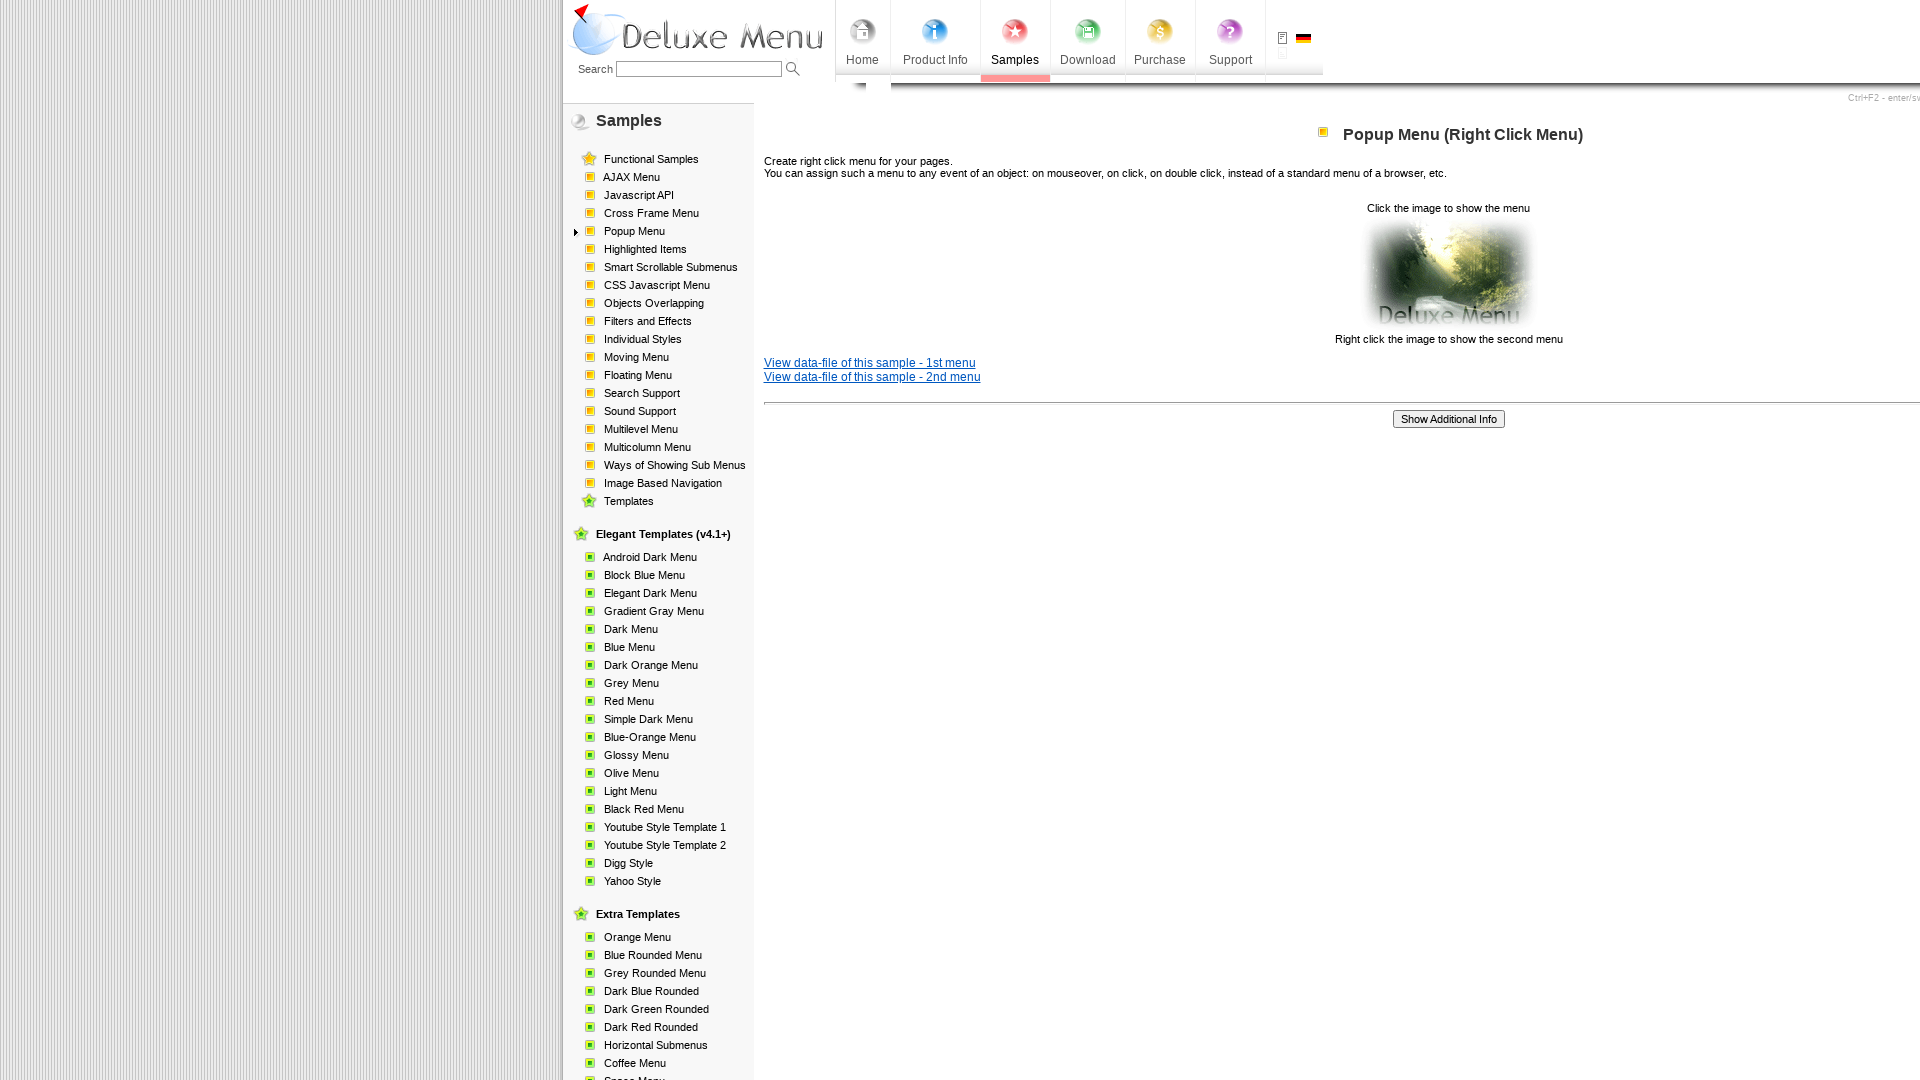

Retrieved bounding box for first image element - Height: 16, Width: 17
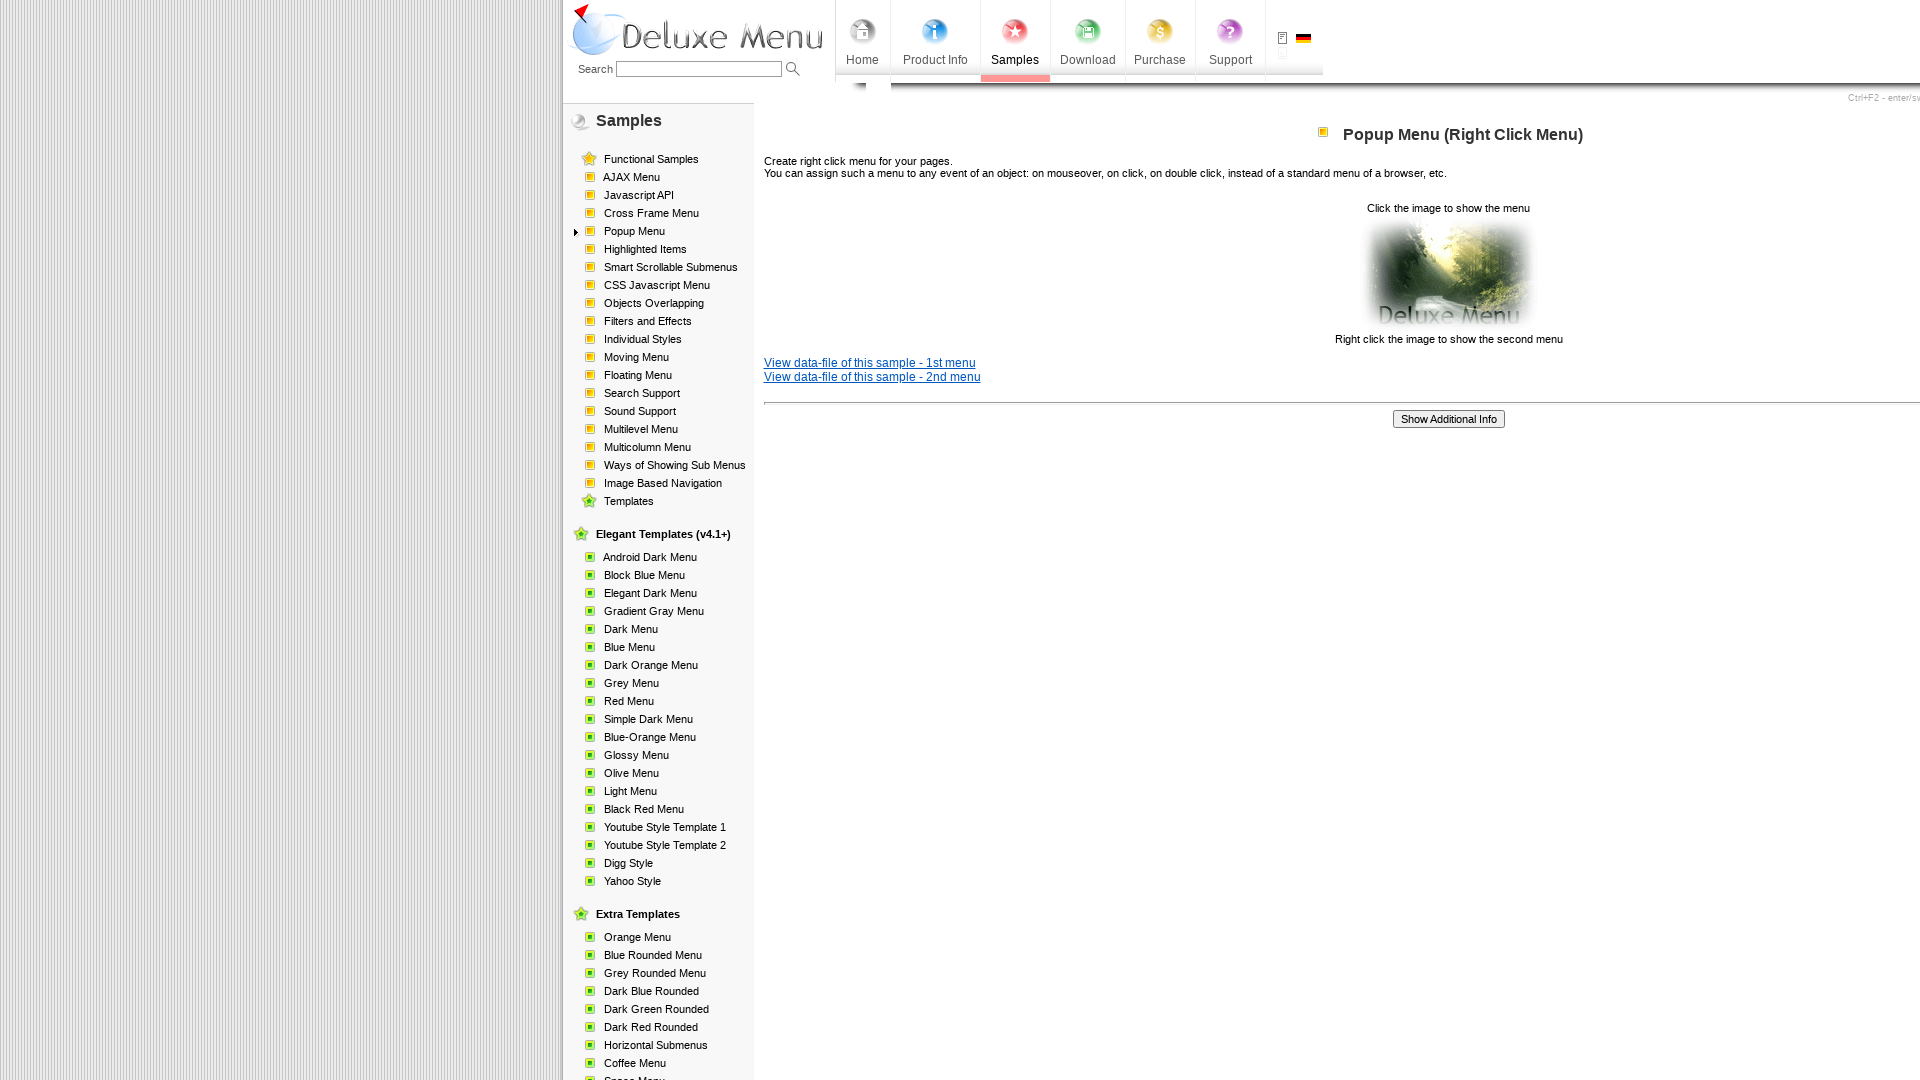

Located second image element
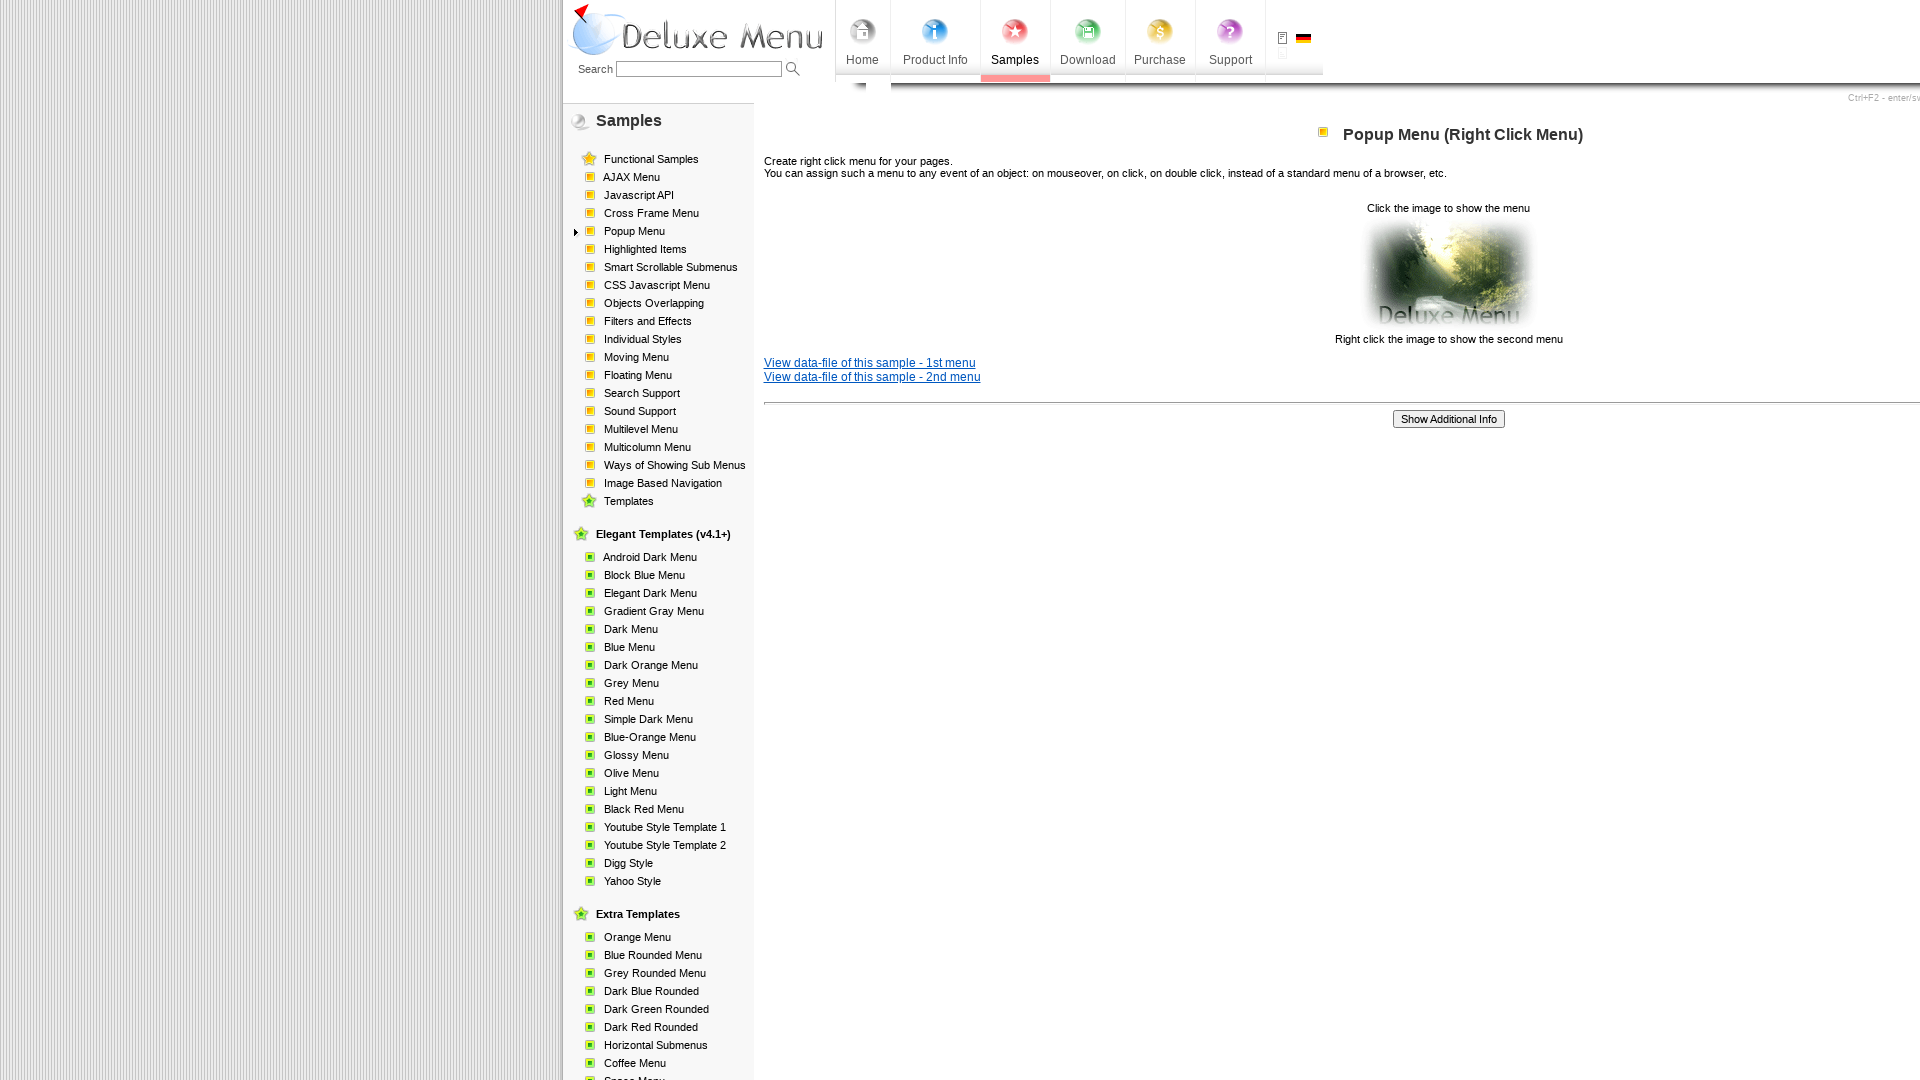

Retrieved bounding box for second image element - Height: 119, Width: 180
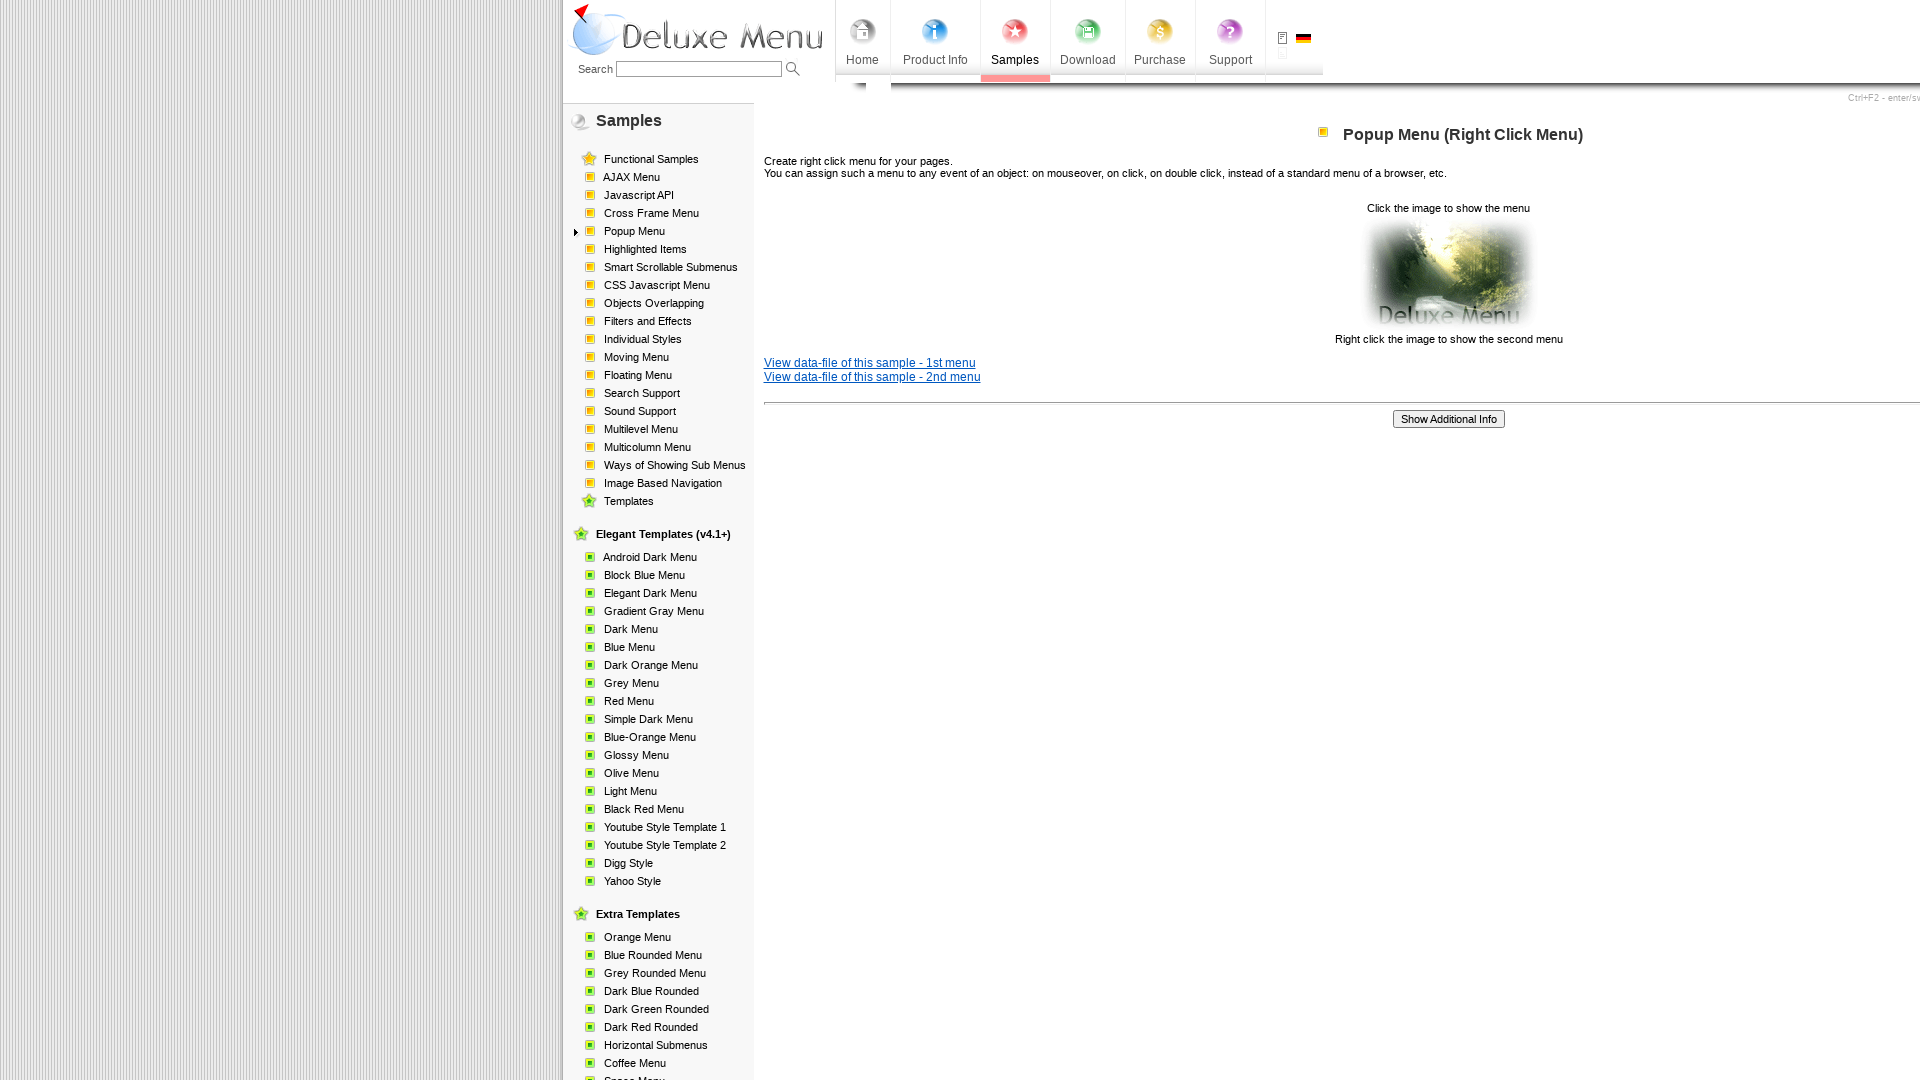

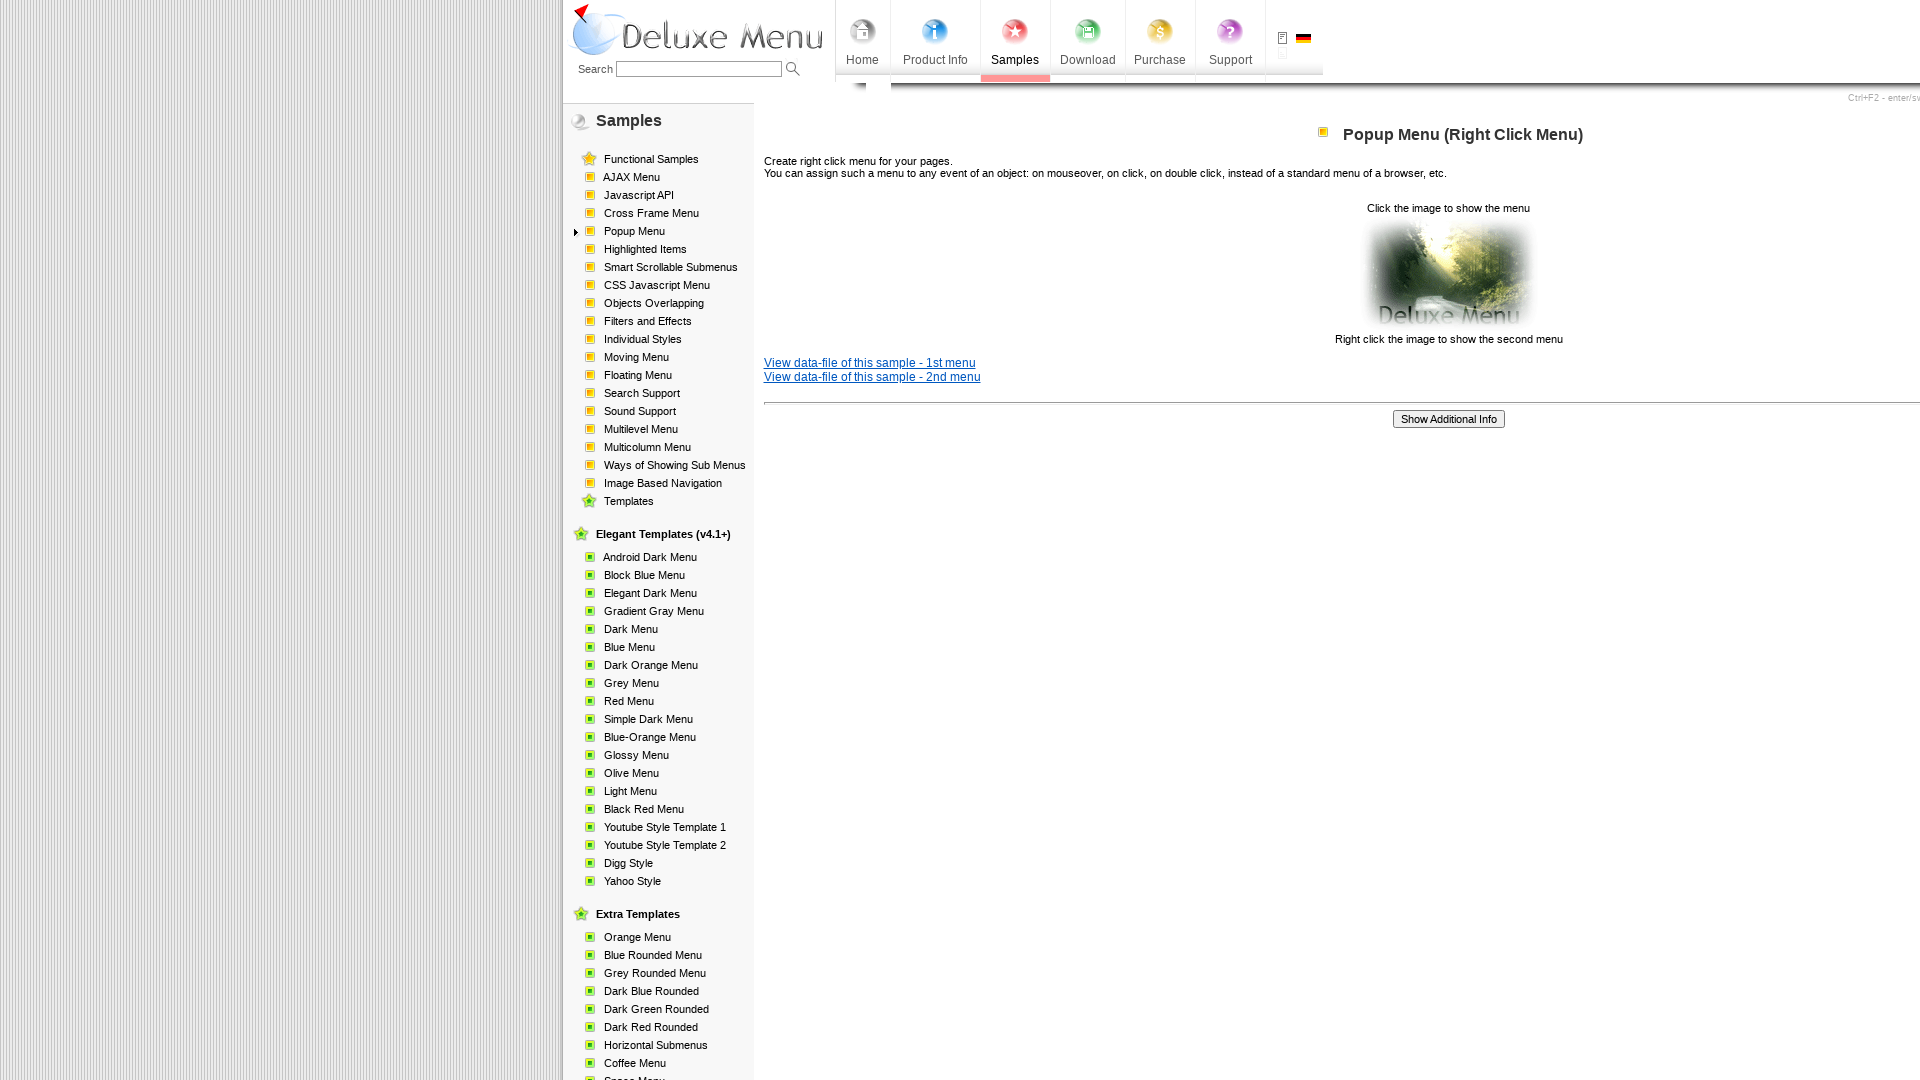